Tests keyboard key press functionality by sending a SPACE key to an input element and verifying the result text displays the correct key pressed.

Starting URL: http://the-internet.herokuapp.com/key_presses

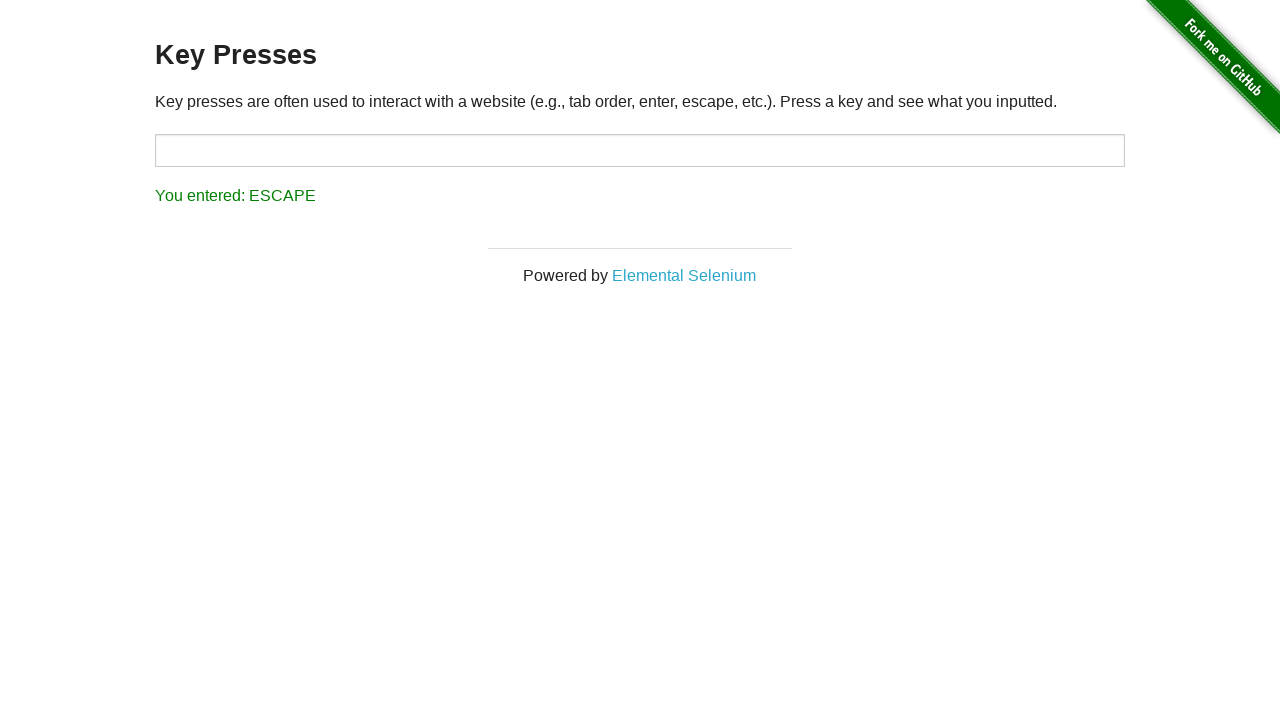

Pressed SPACE key on target input element on #target
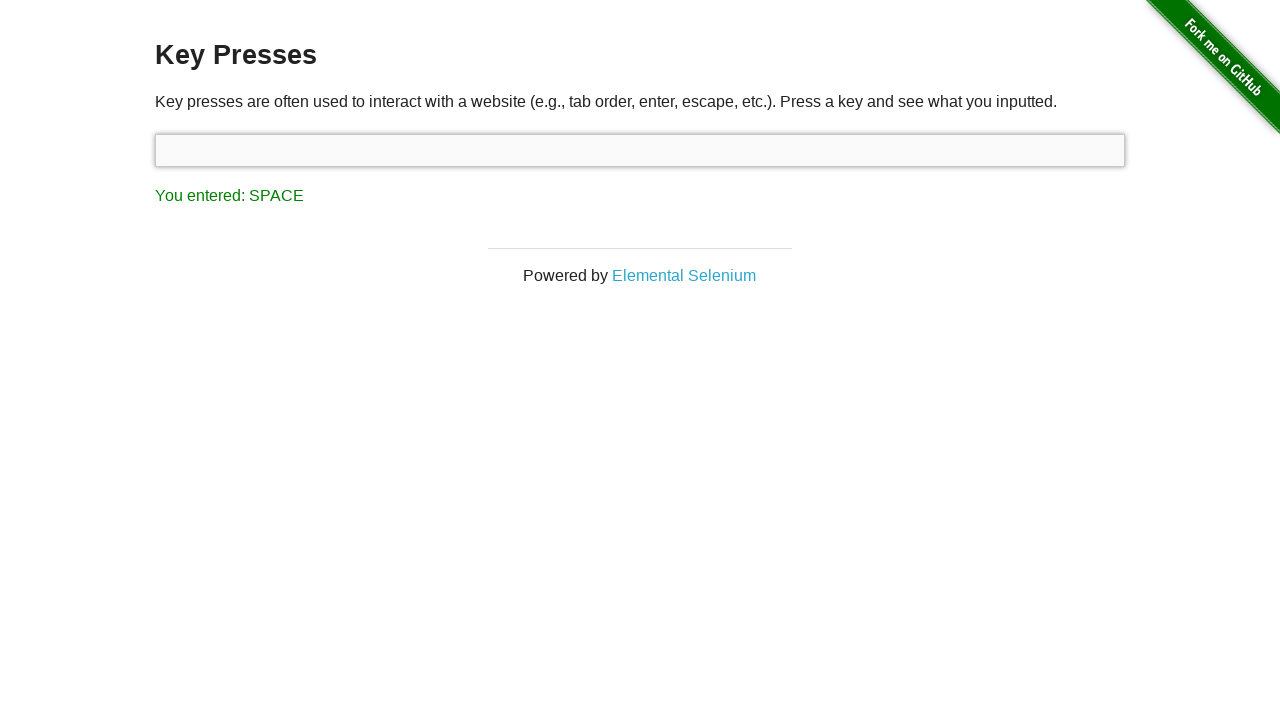

Result text element loaded
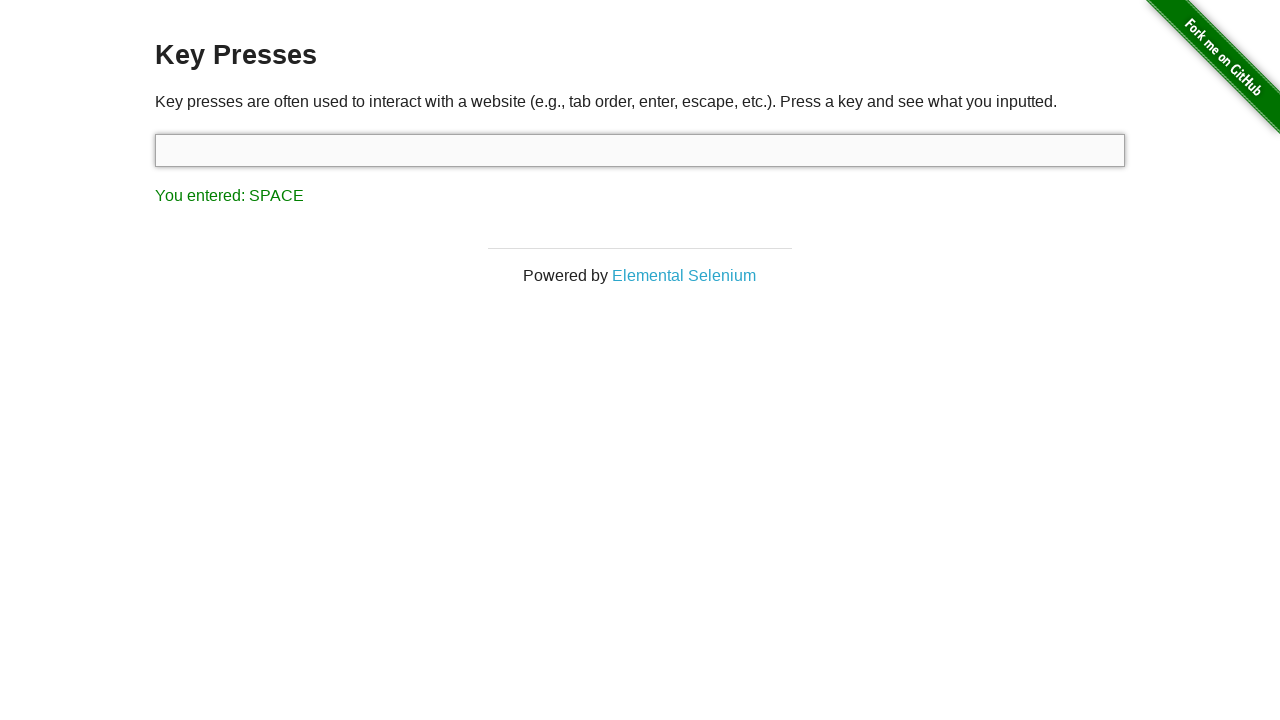

Retrieved result text content
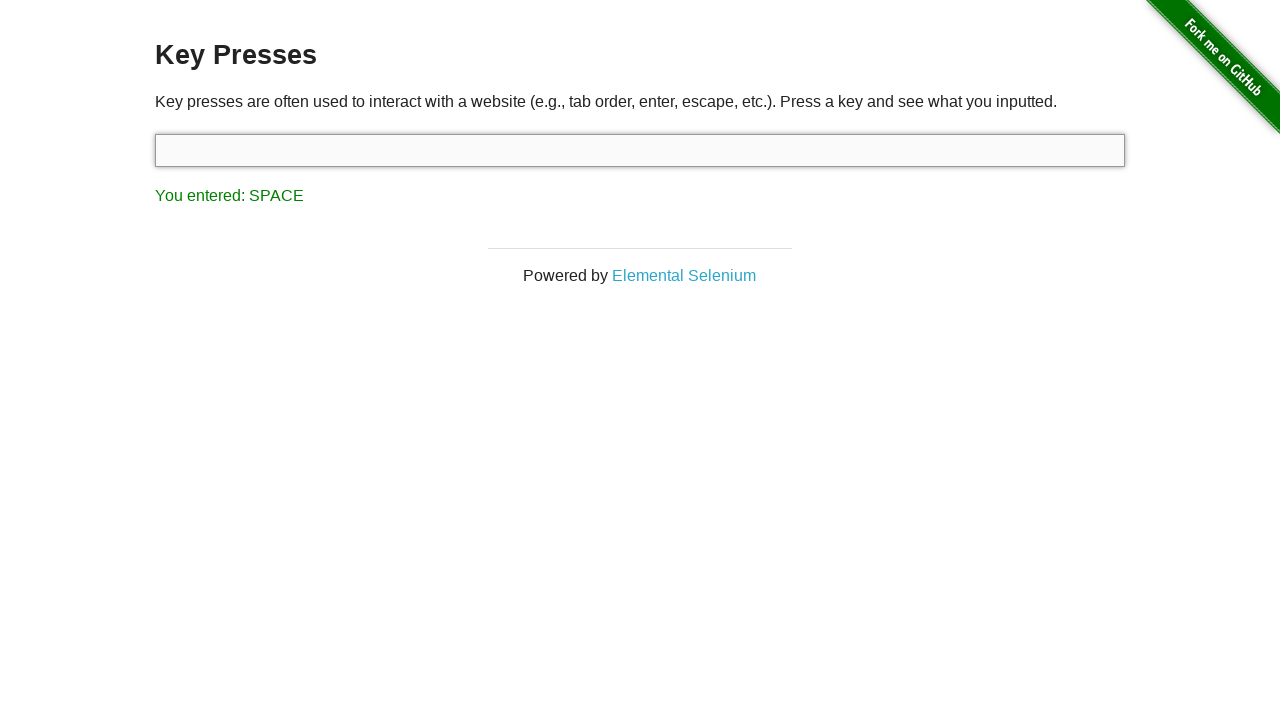

Verified result text displays 'You entered: SPACE'
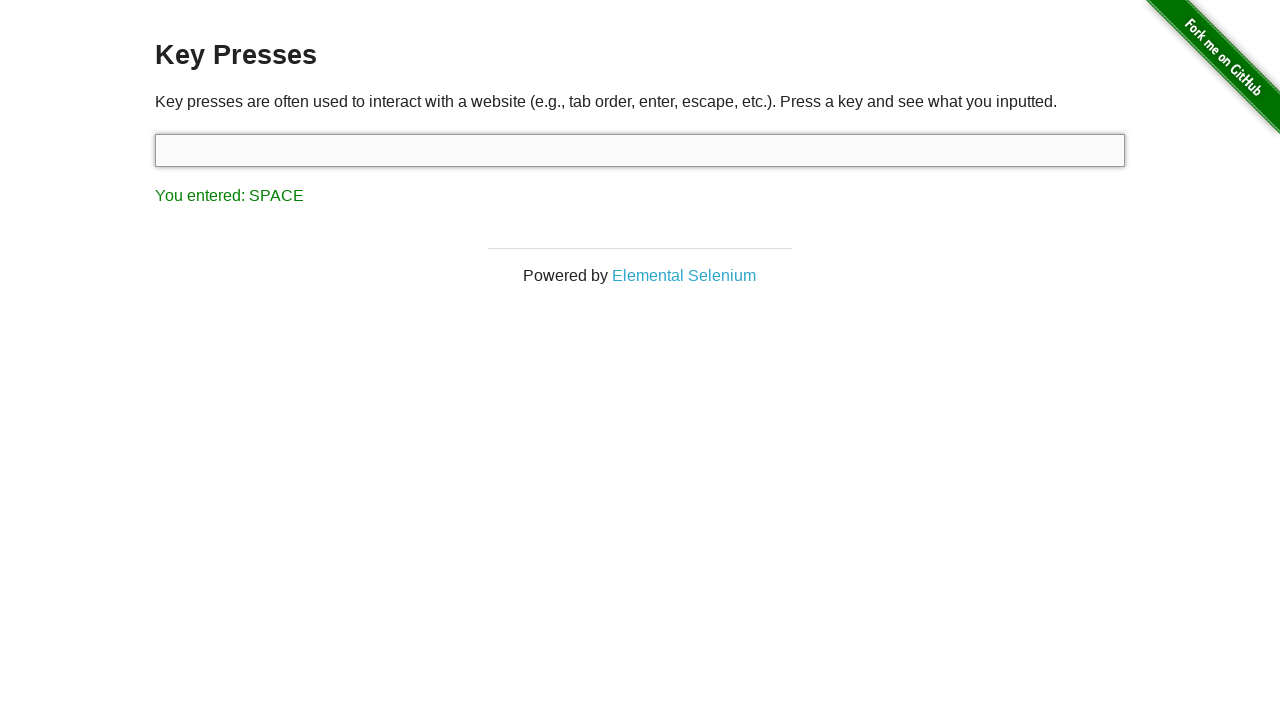

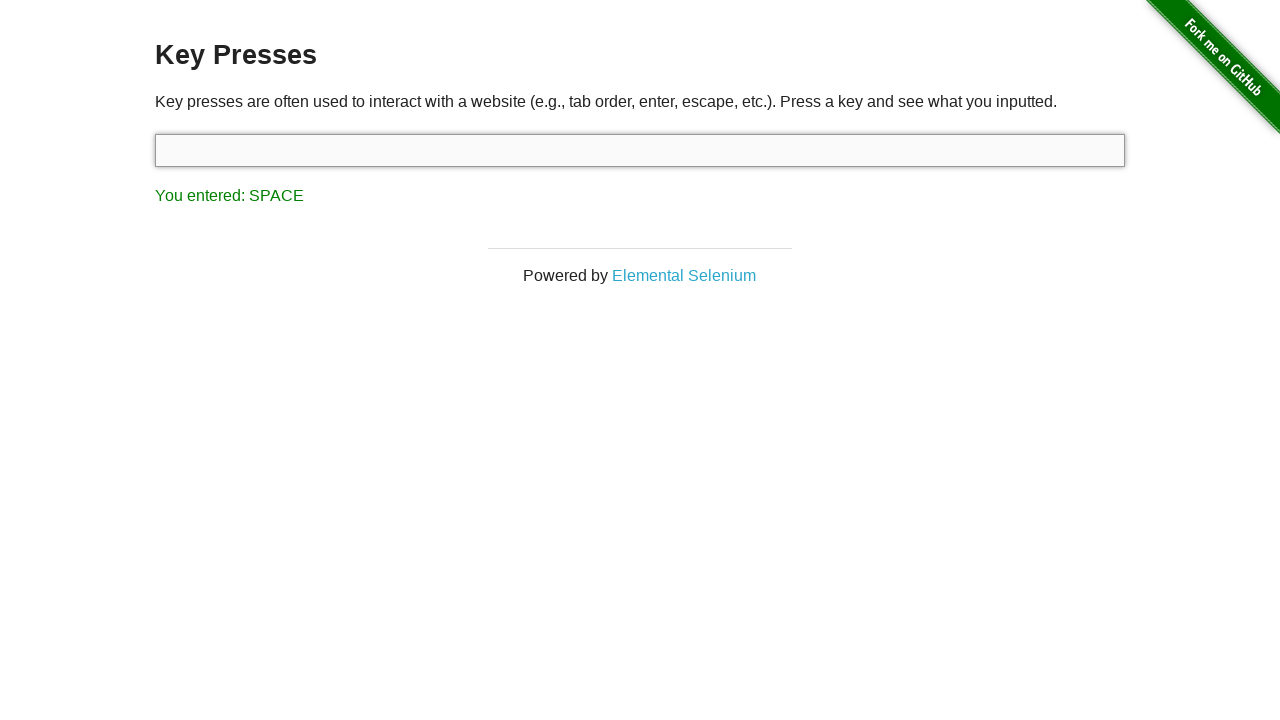